Tests JavaScript alert handling by triggering an alert popup, reading its text, and accepting it

Starting URL: https://the-internet.herokuapp.com/javascript_alerts

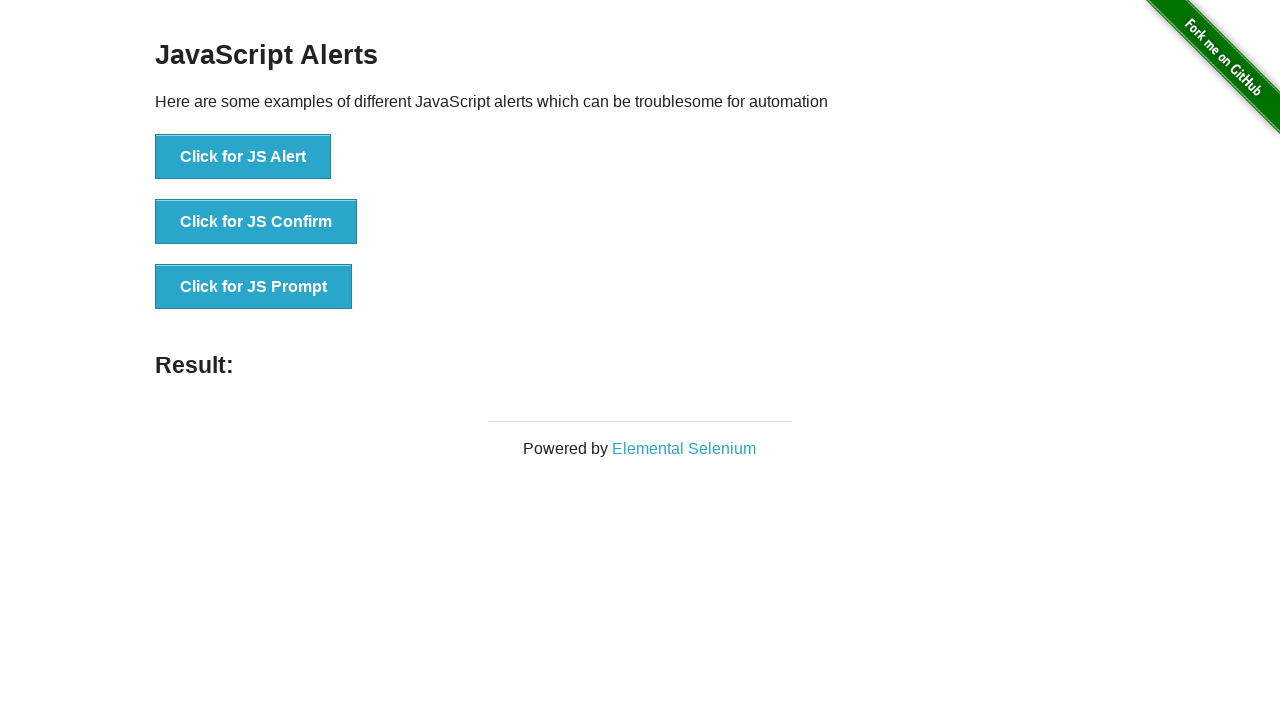

Clicked button to trigger JavaScript alert at (243, 157) on xpath=//button[text()='Click for JS Alert']
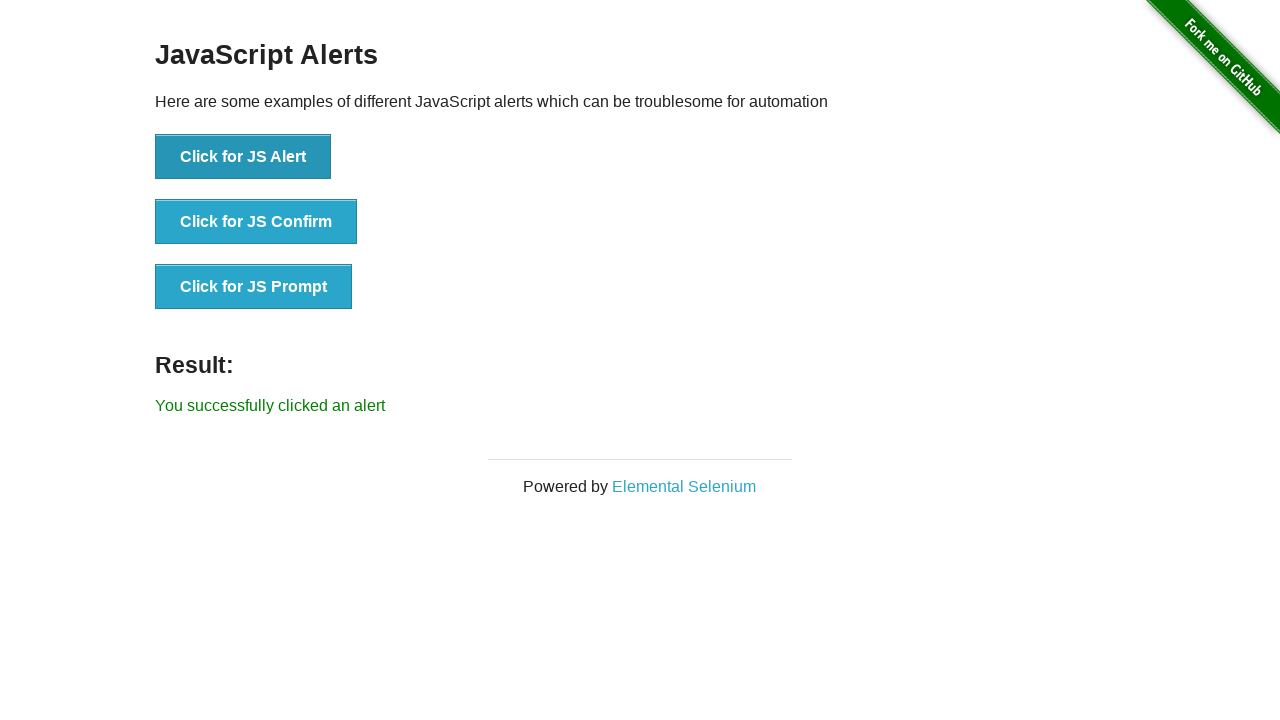

Set up dialog handler to accept alerts
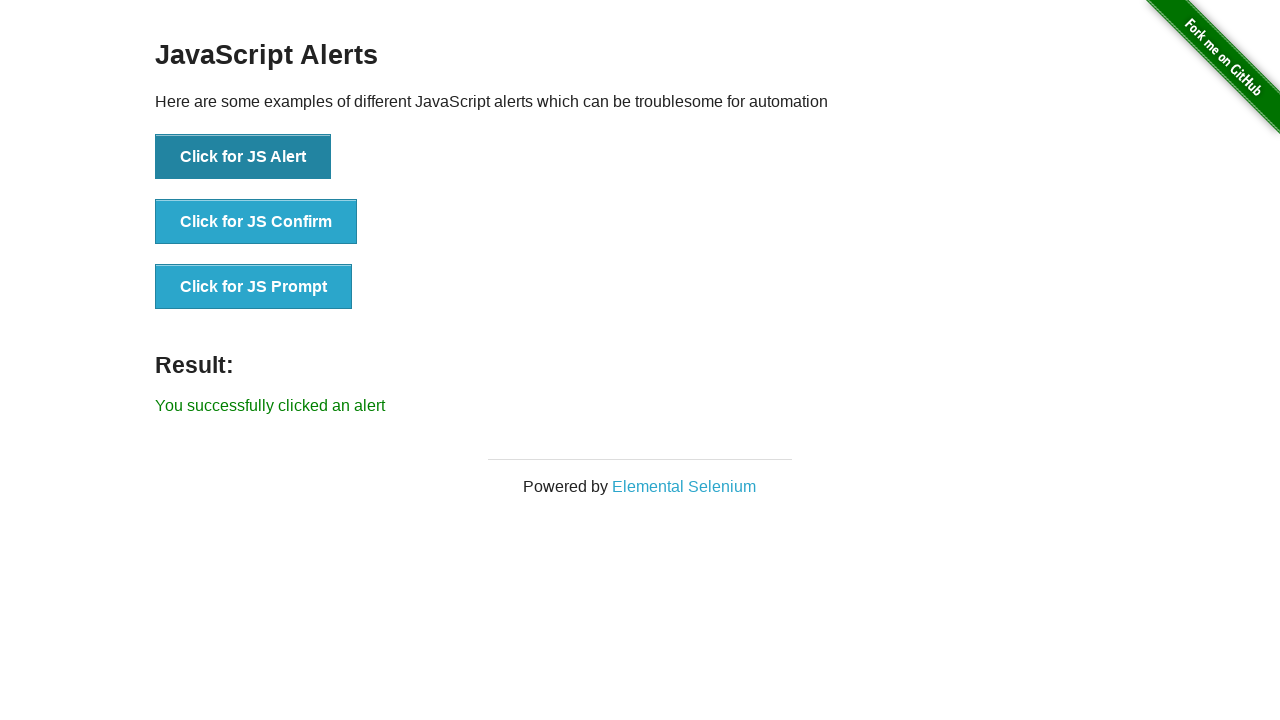

Clicked button again to trigger JavaScript alert with handler active at (243, 157) on xpath=//button[text()='Click for JS Alert']
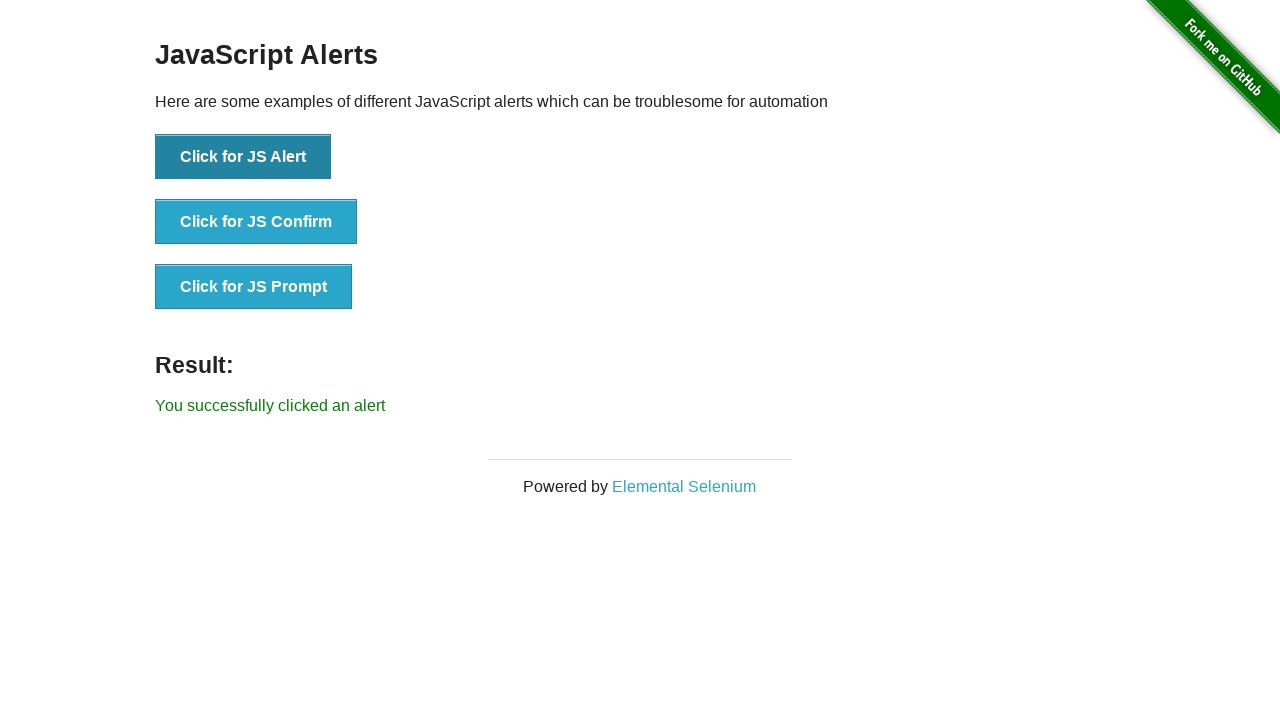

Waited 1 second to ensure alert was handled
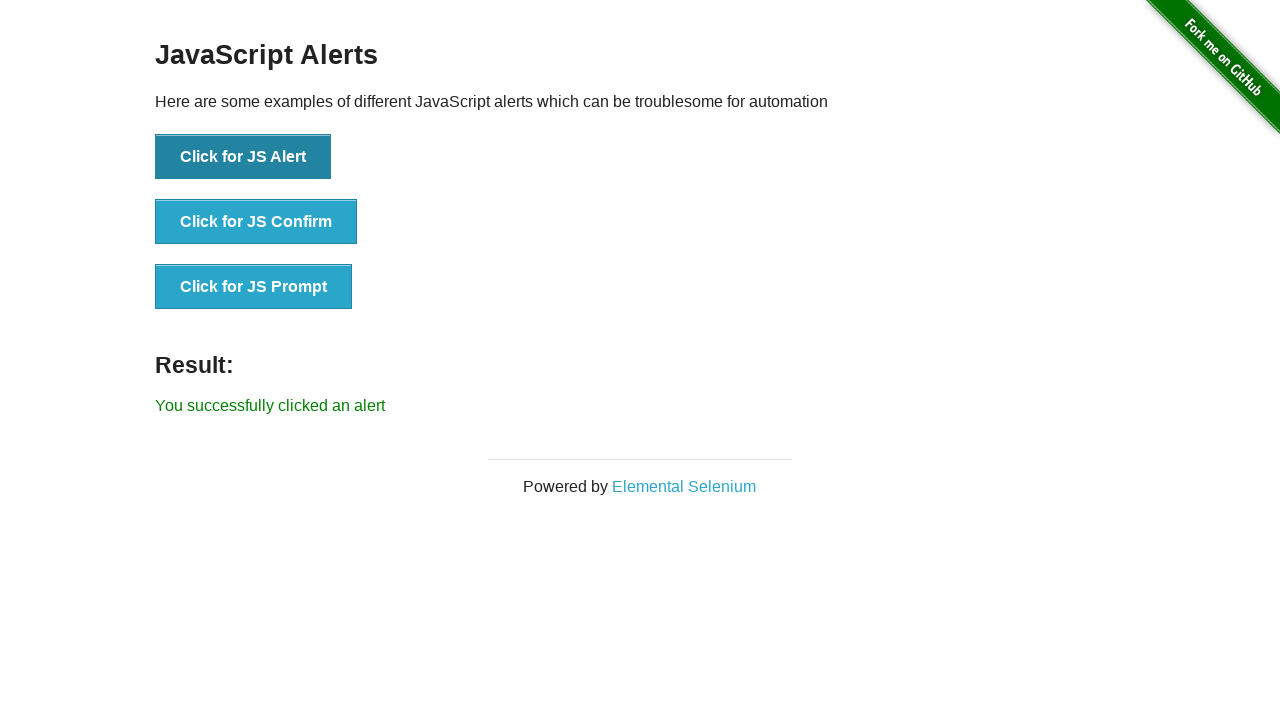

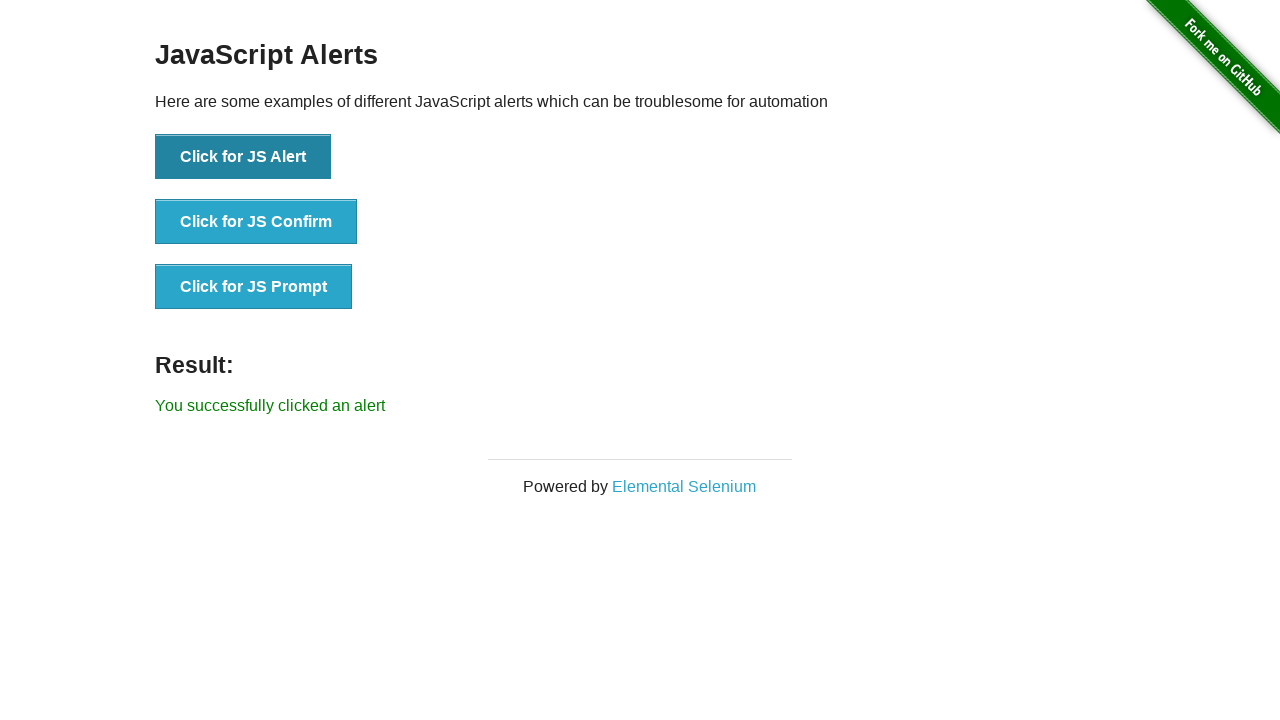